Tests Dynamic Content page by clicking the refresh link multiple times

Starting URL: https://the-internet.herokuapp.com/

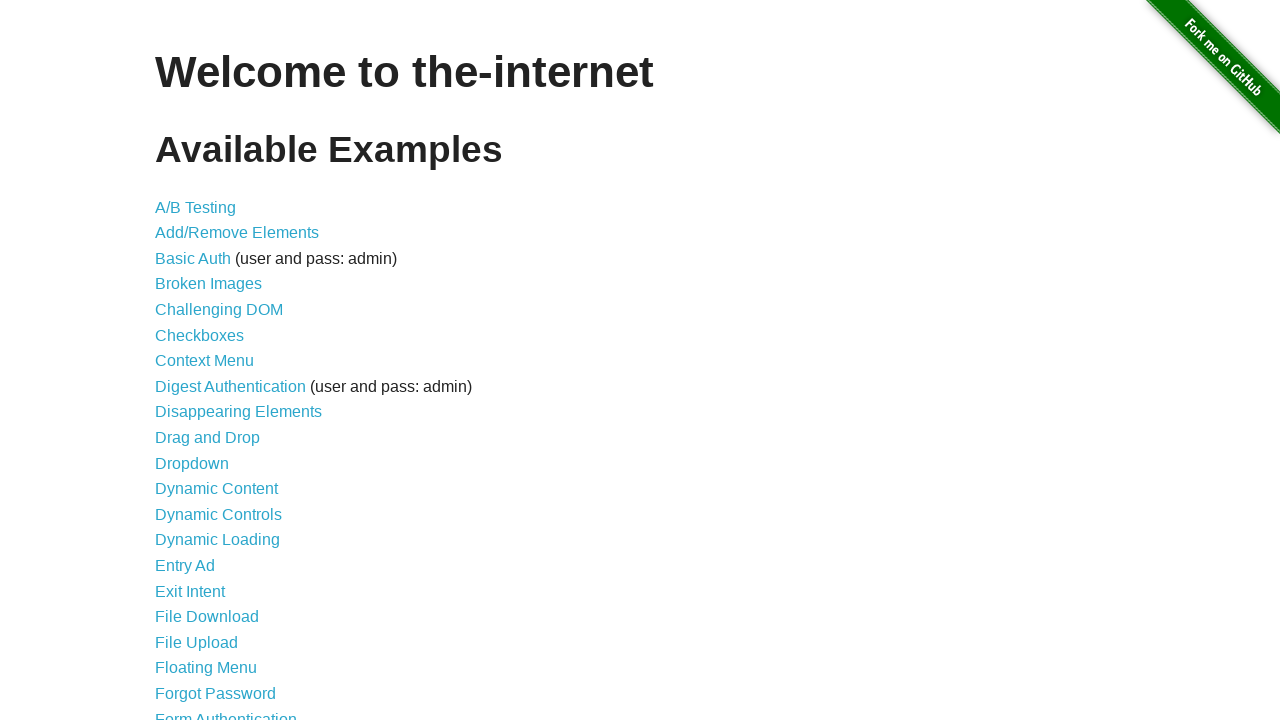

Clicked on Dynamic Content link at (216, 489) on xpath=//*[contains(text(), 'Dynamic Content')]
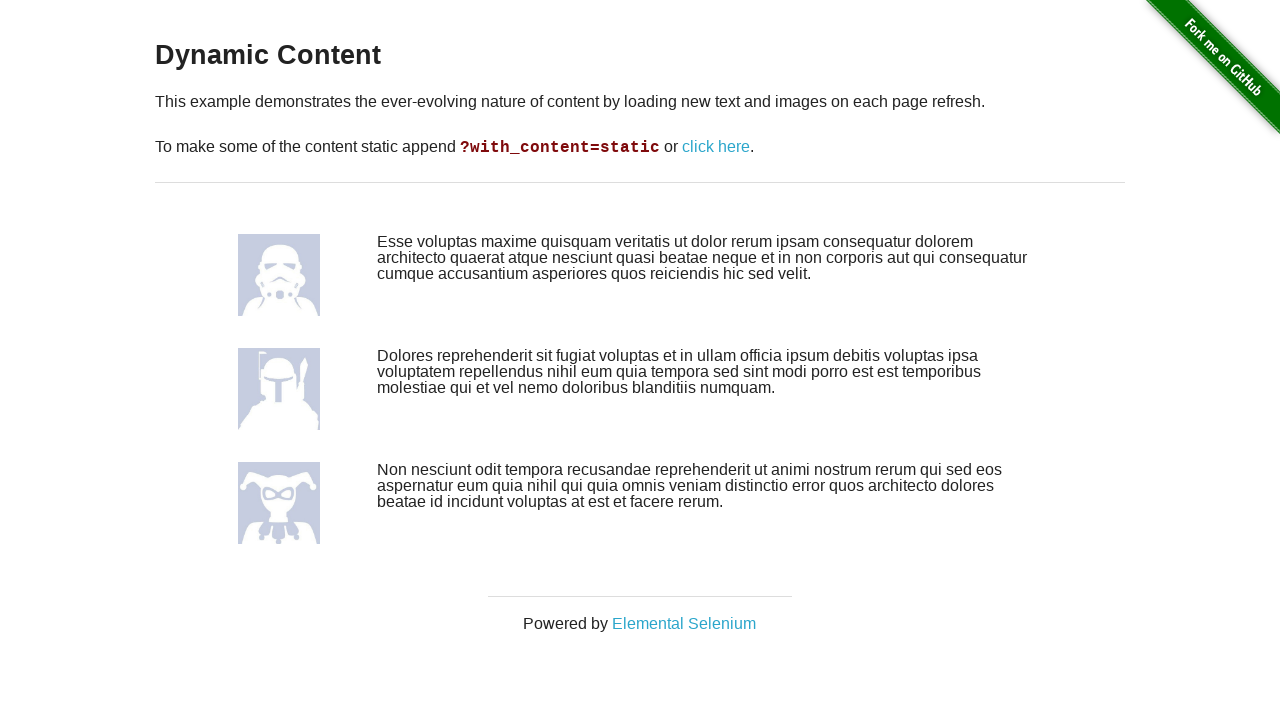

Dynamic Content page loaded
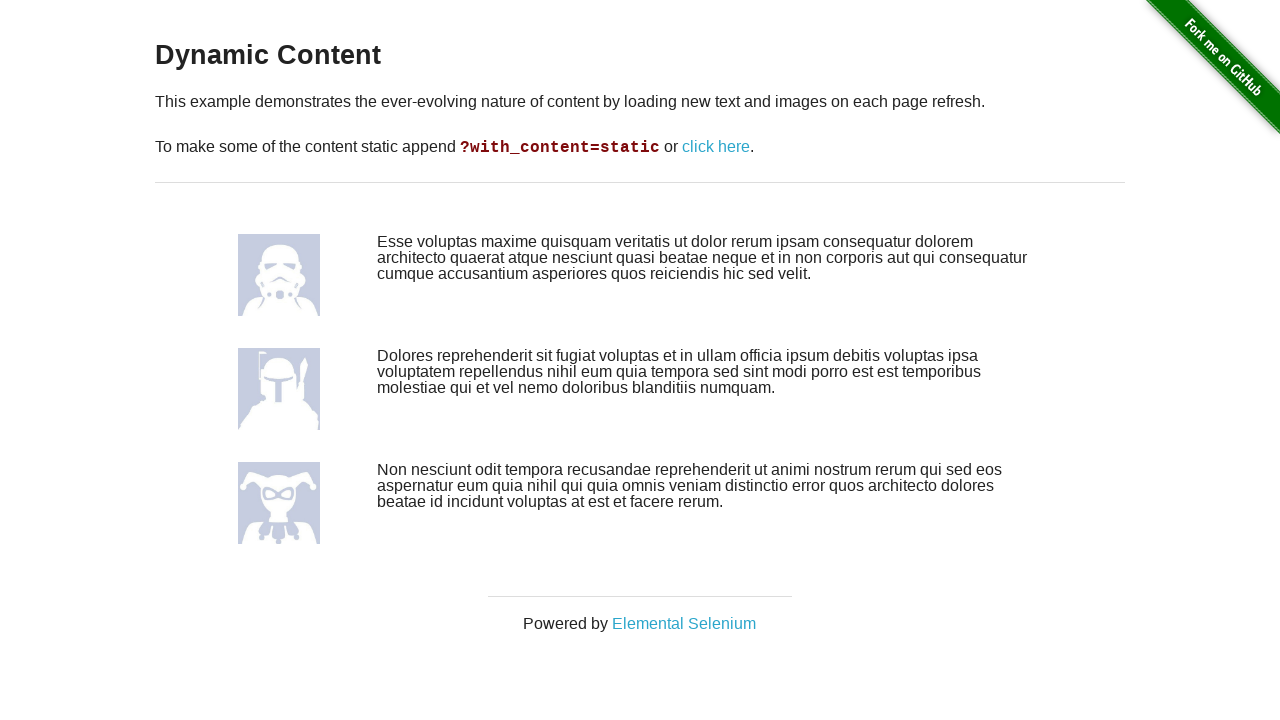

Clicked refresh link (iteration 1) at (716, 147) on xpath=//*[contains(text(), 'click here')]
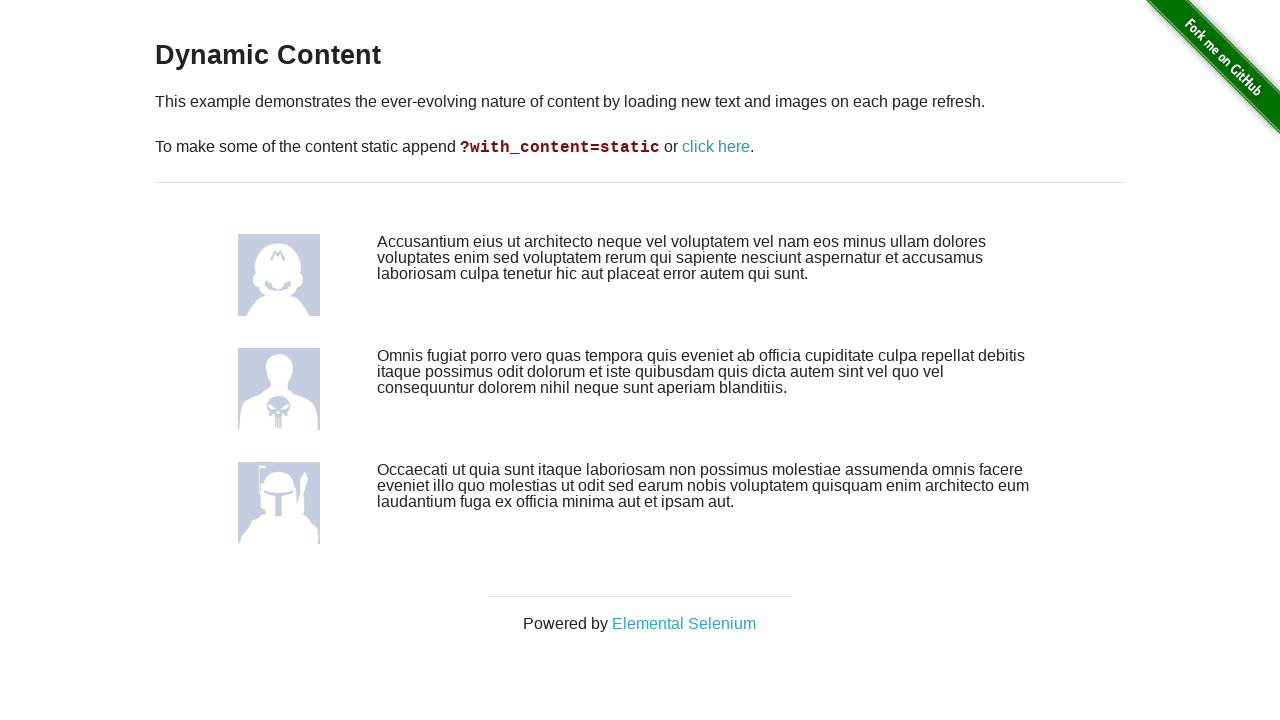

Content reloaded after refresh (iteration 1)
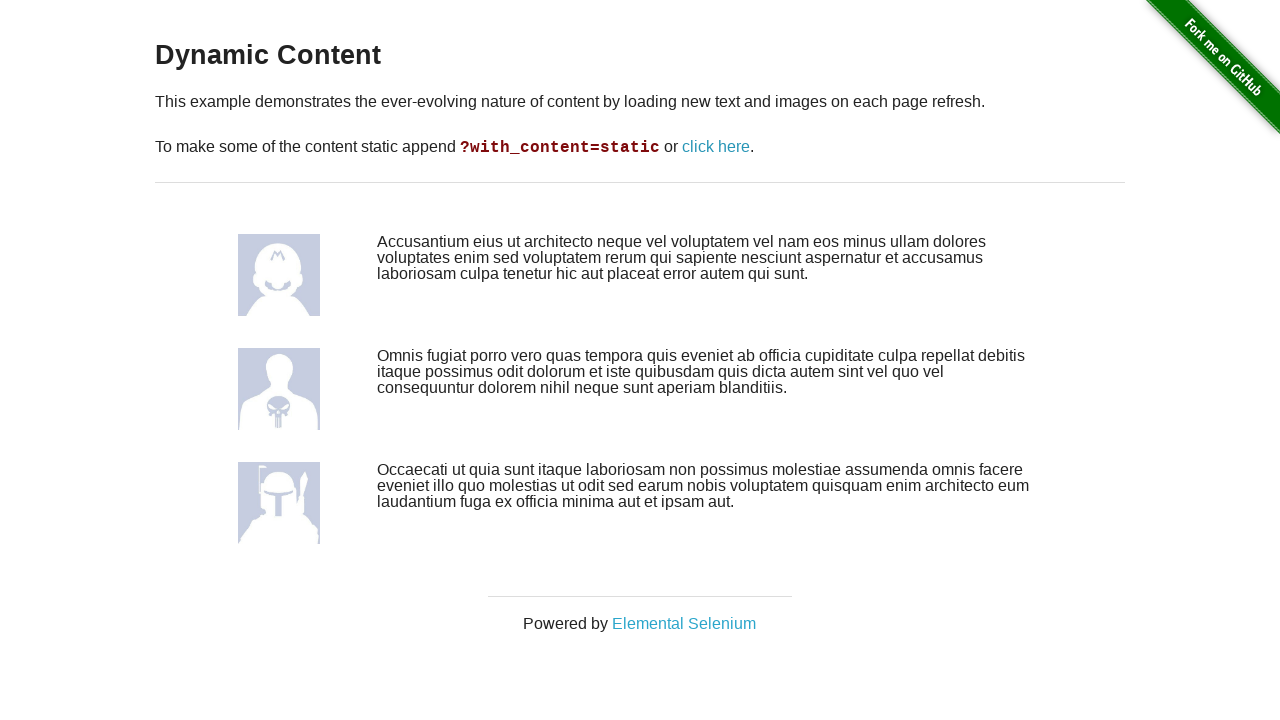

Clicked refresh link (iteration 2) at (716, 147) on xpath=//*[contains(text(), 'click here')]
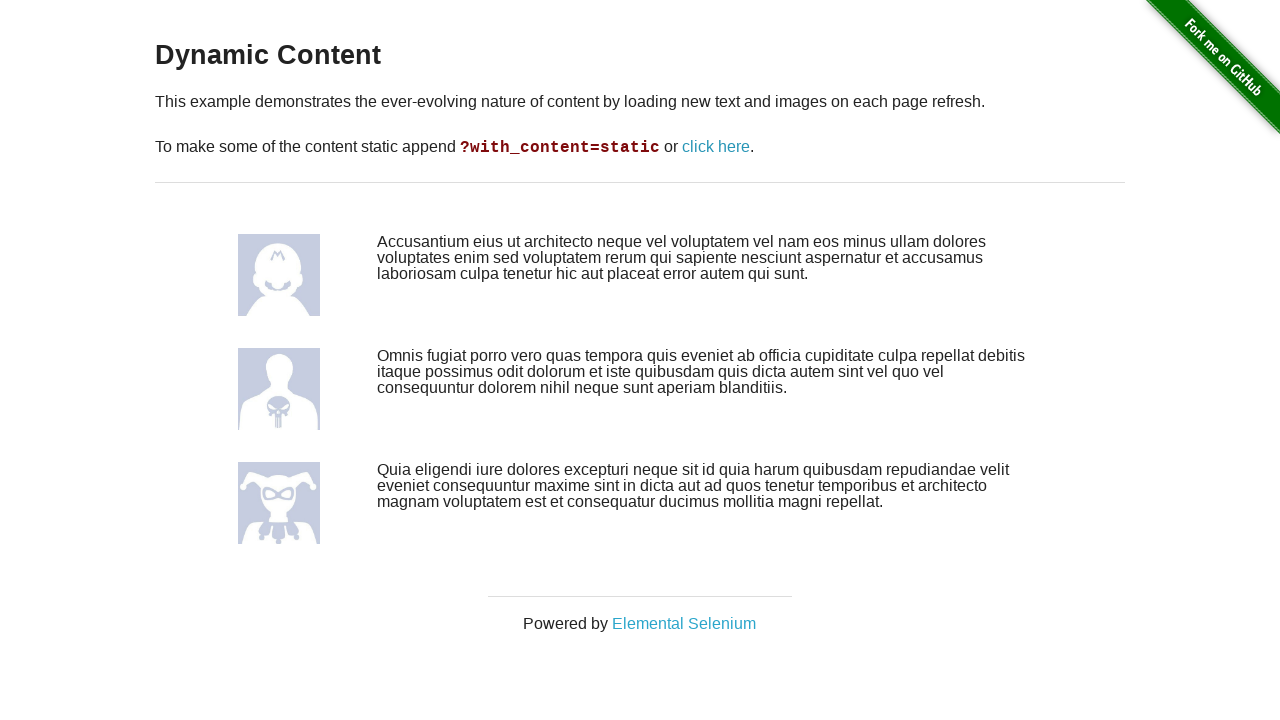

Content reloaded after refresh (iteration 2)
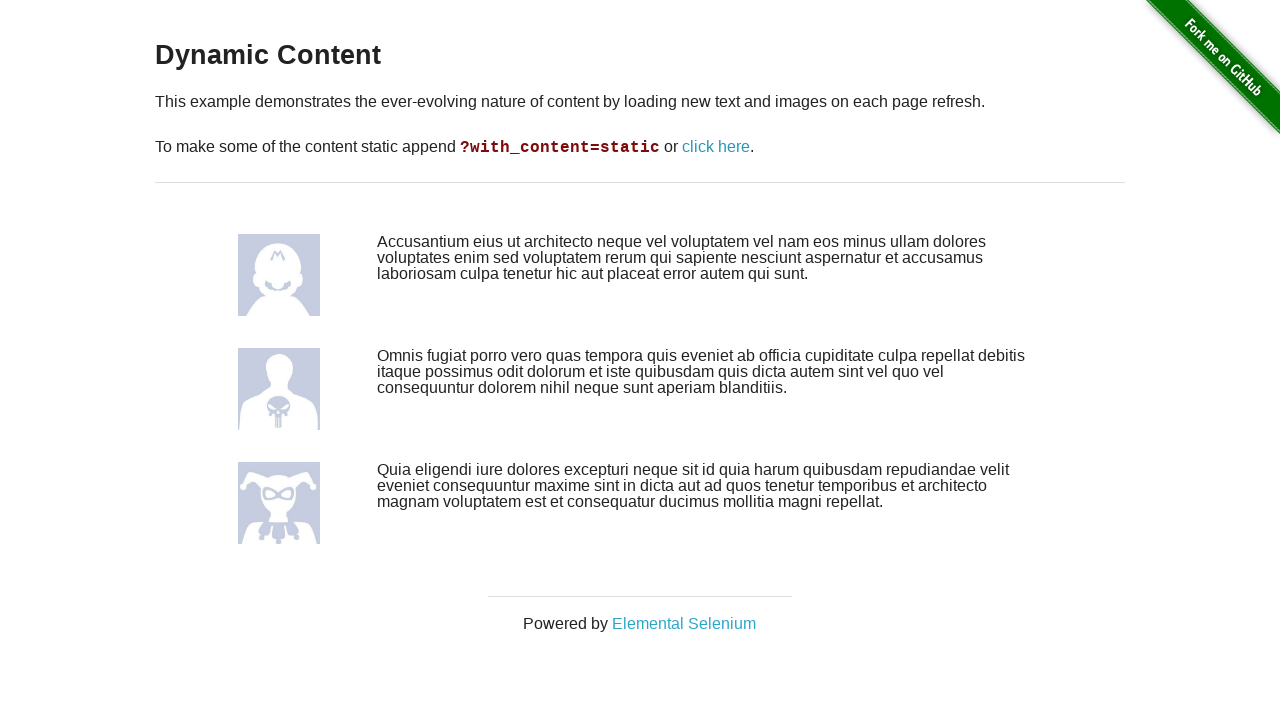

Clicked refresh link (iteration 3) at (716, 147) on xpath=//*[contains(text(), 'click here')]
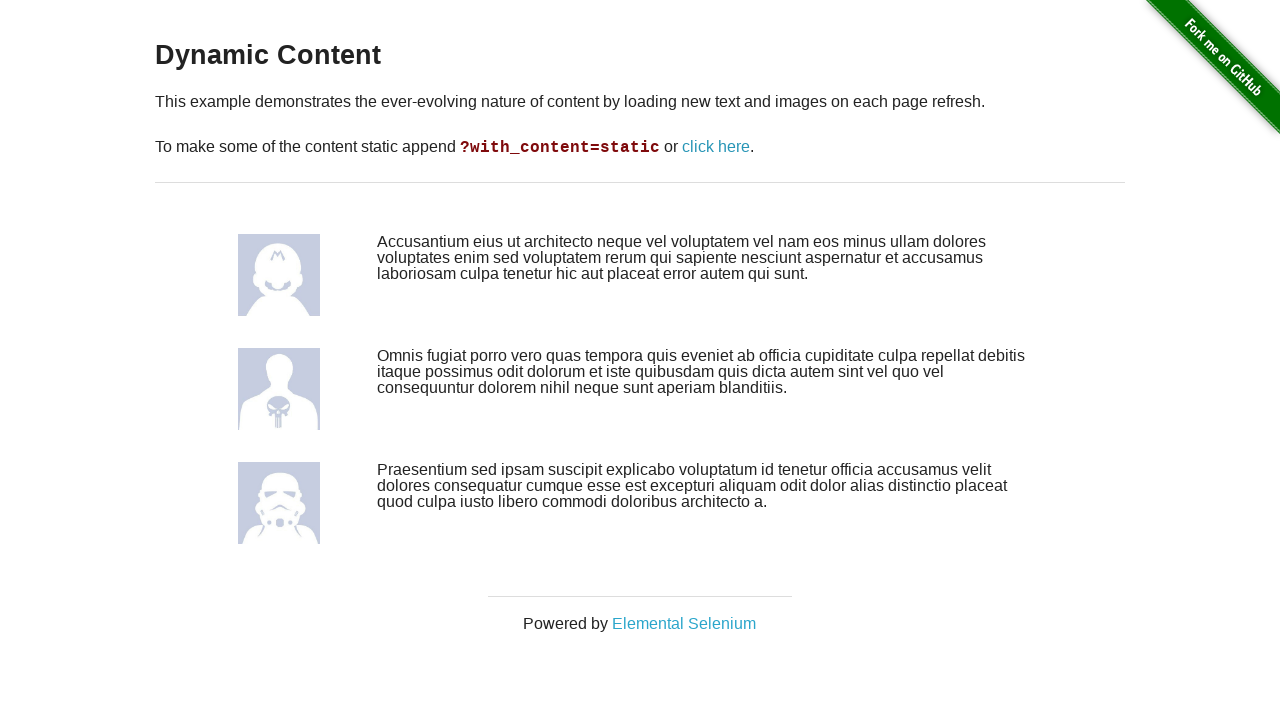

Content reloaded after refresh (iteration 3)
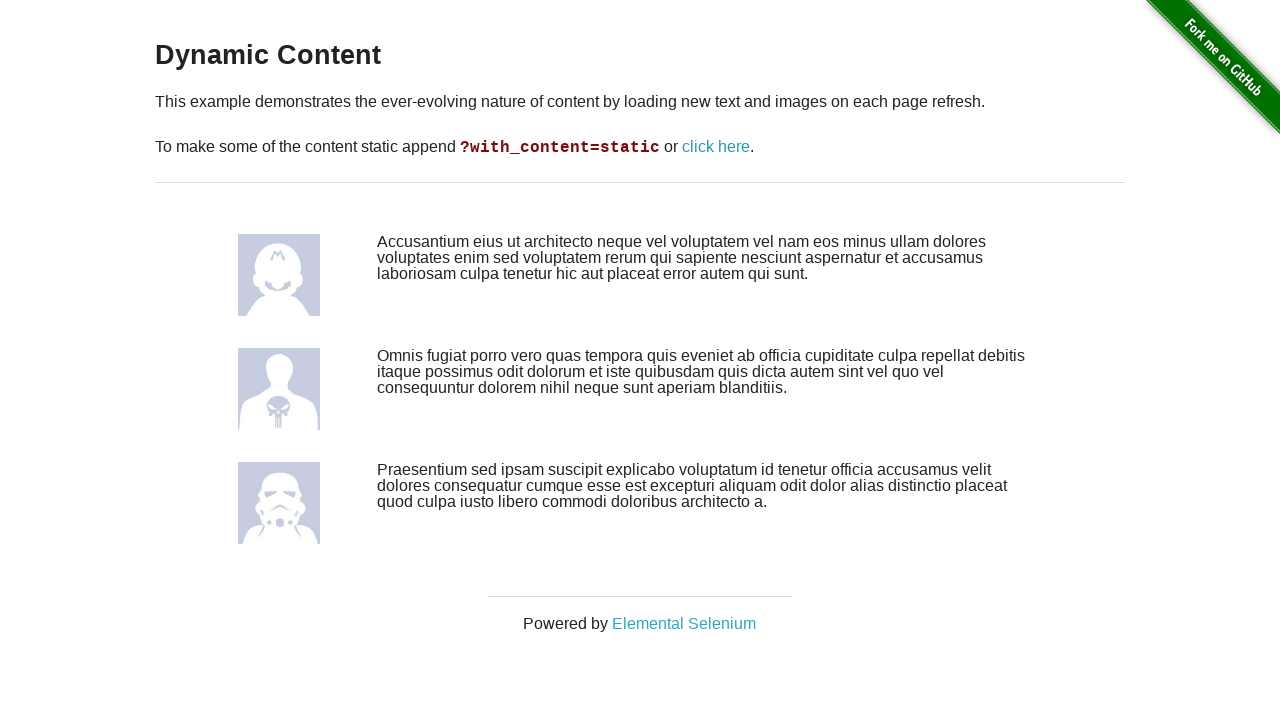

Navigated back to original page
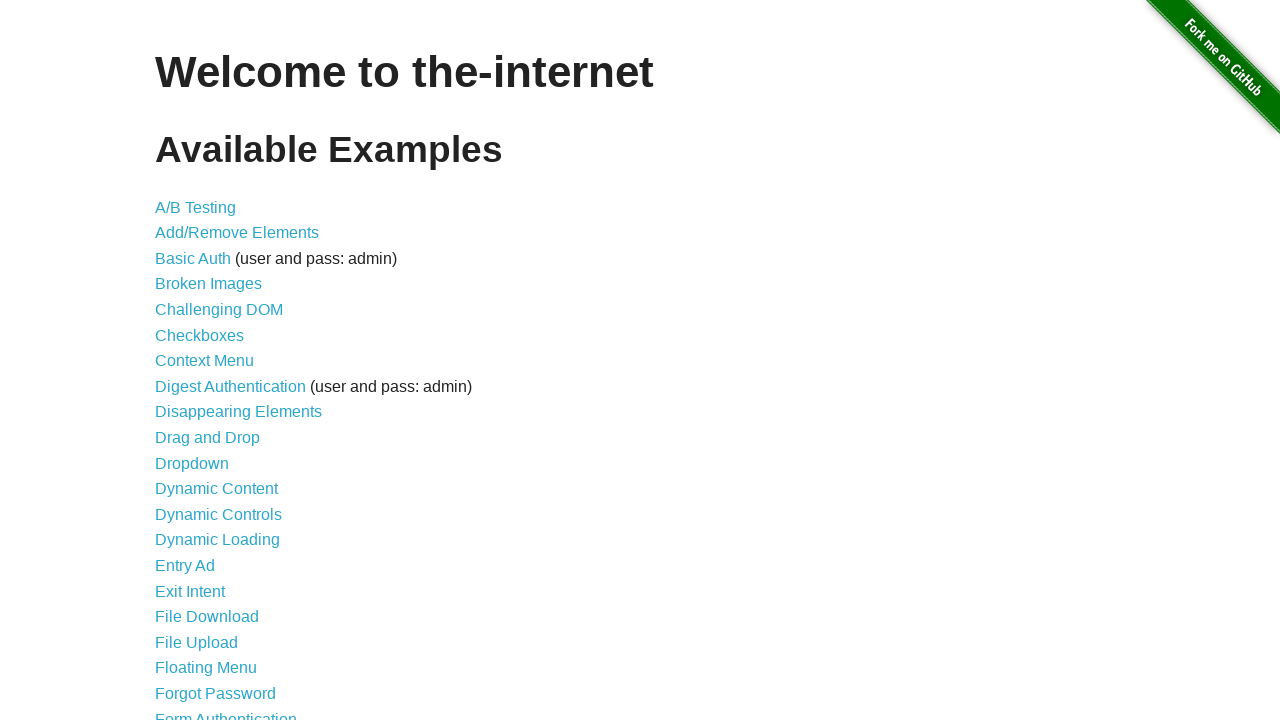

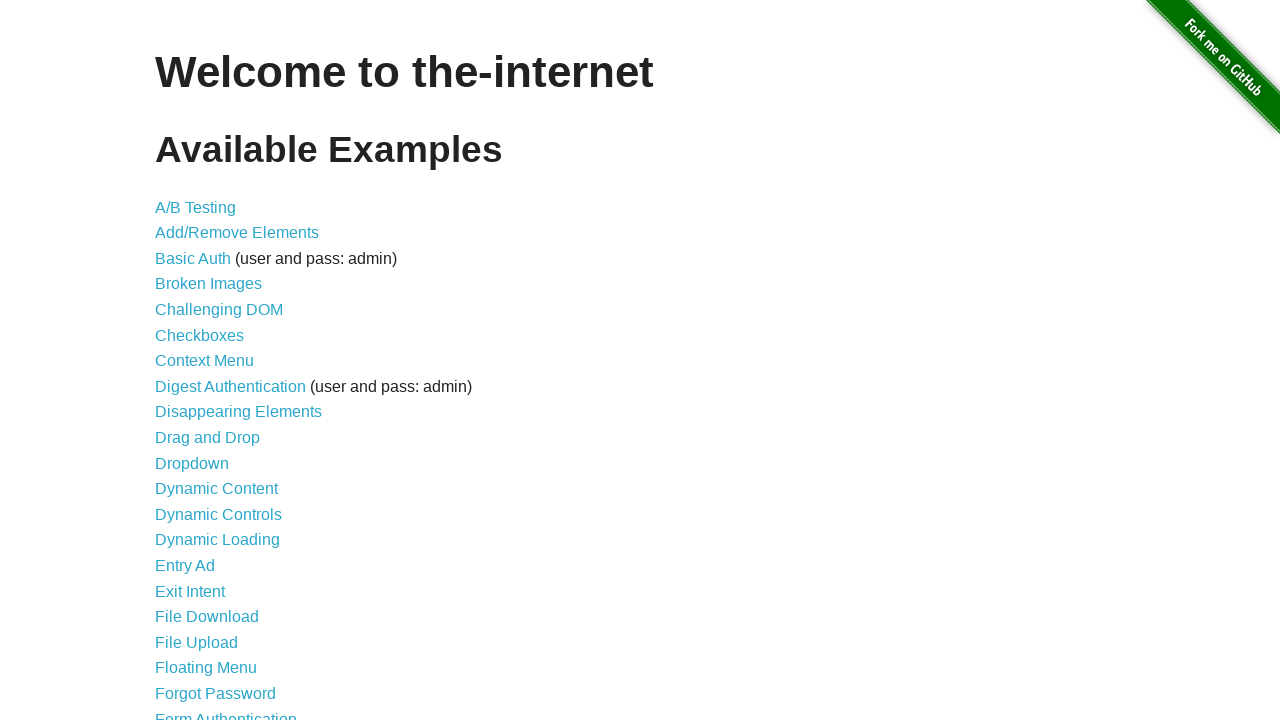